Tests sending a valid contact message by filling email, name, and message fields, then verifying the success alert

Starting URL: https://www.demoblaze.com/index.html

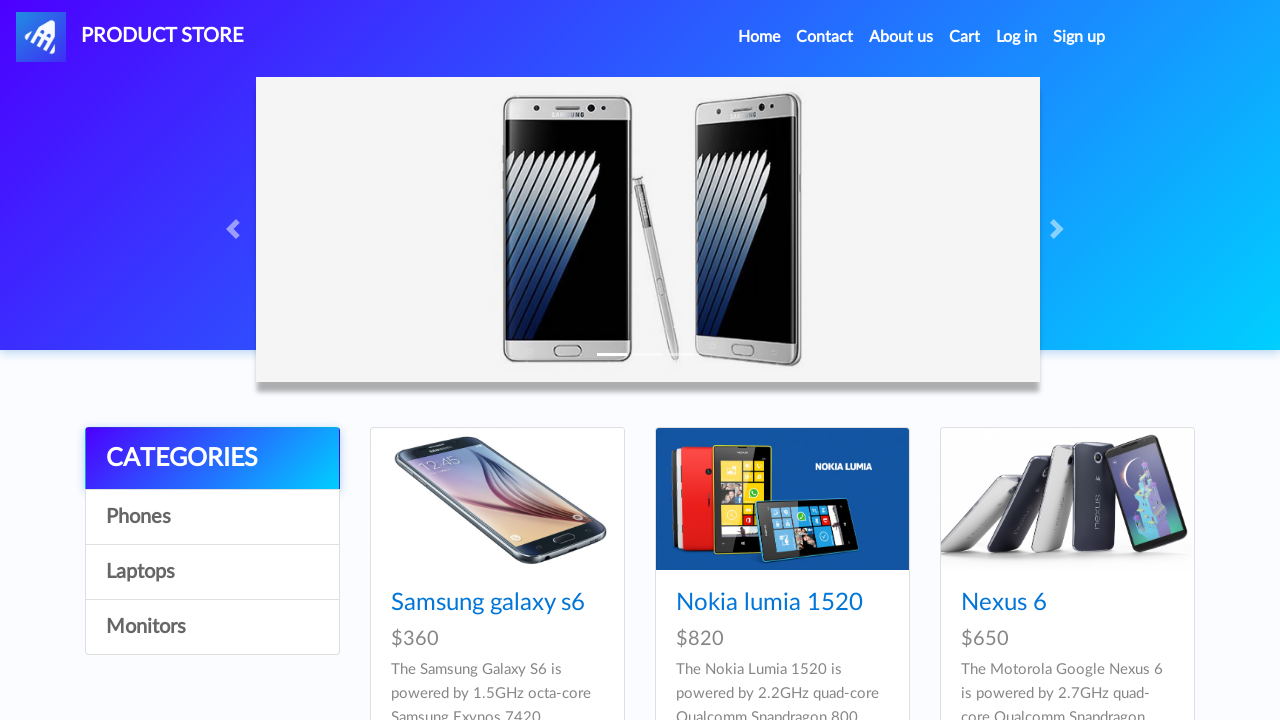

Clicked Contact button to open modal at (825, 37) on a[data-target='#exampleModal']
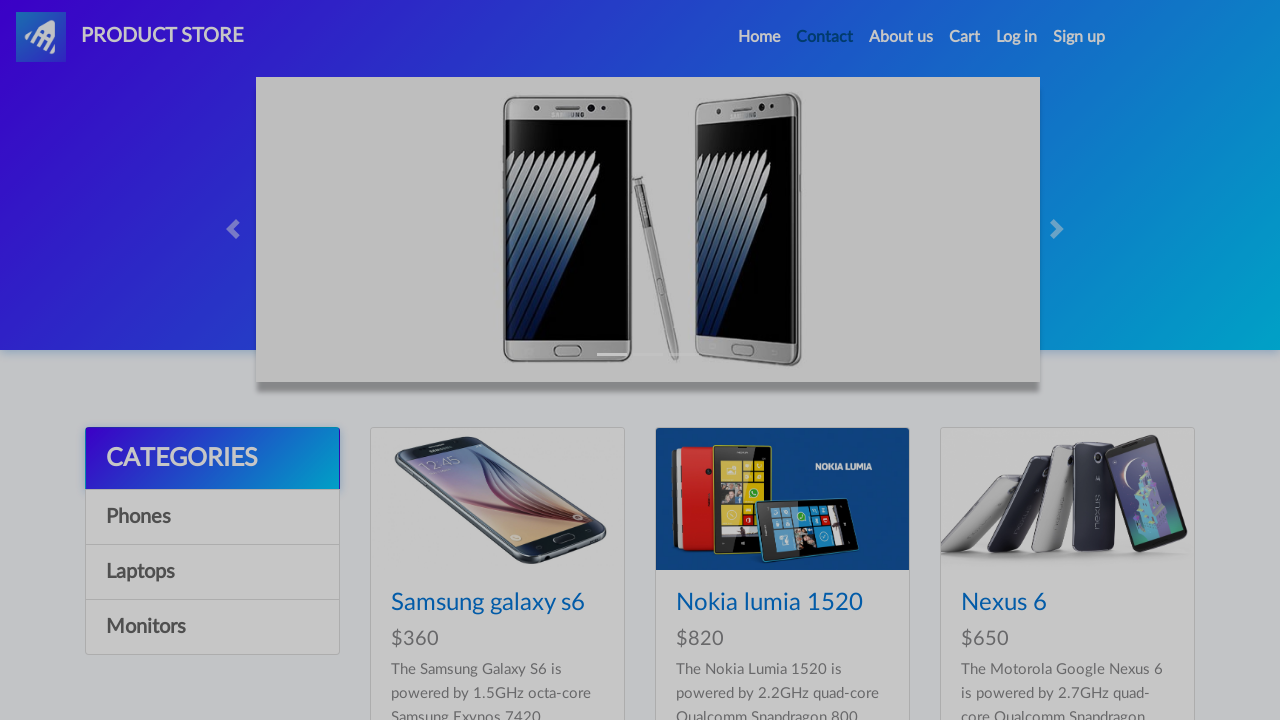

Contact modal opened and became visible
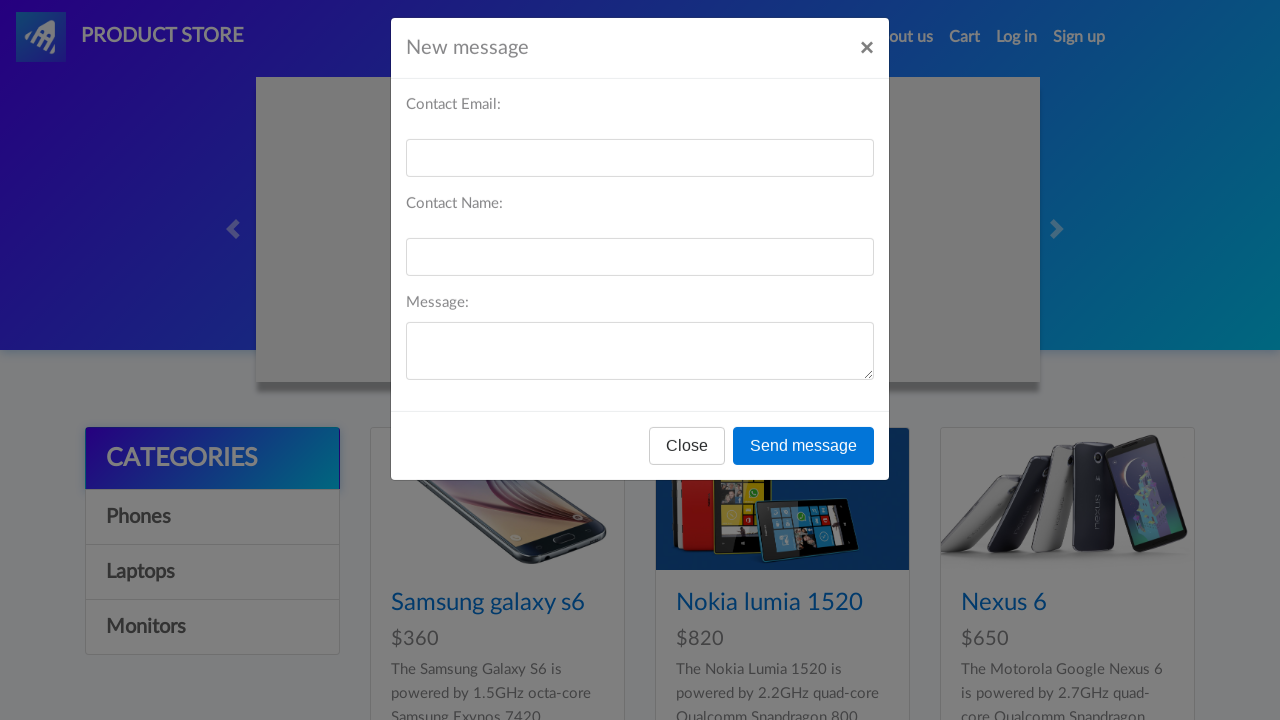

Filled email field with 'Jhon237@gmail.com' on #recipient-email
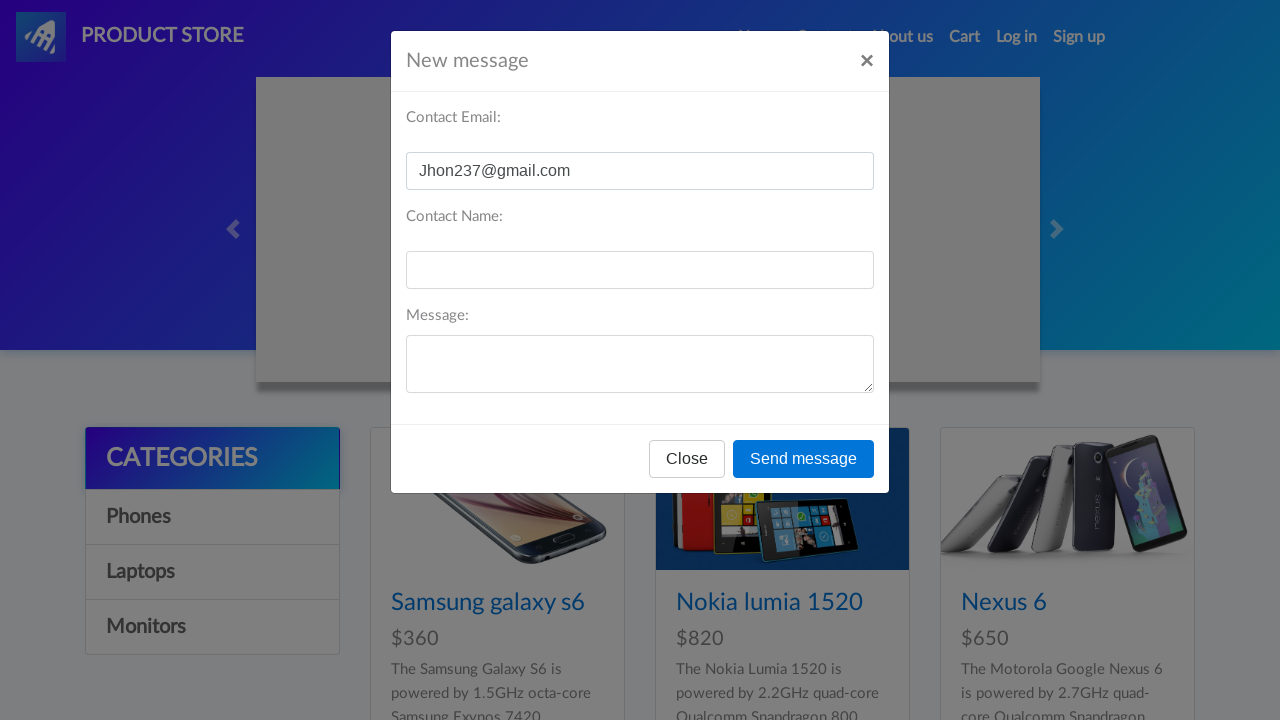

Filled name field with 'Jhon' on #recipient-name
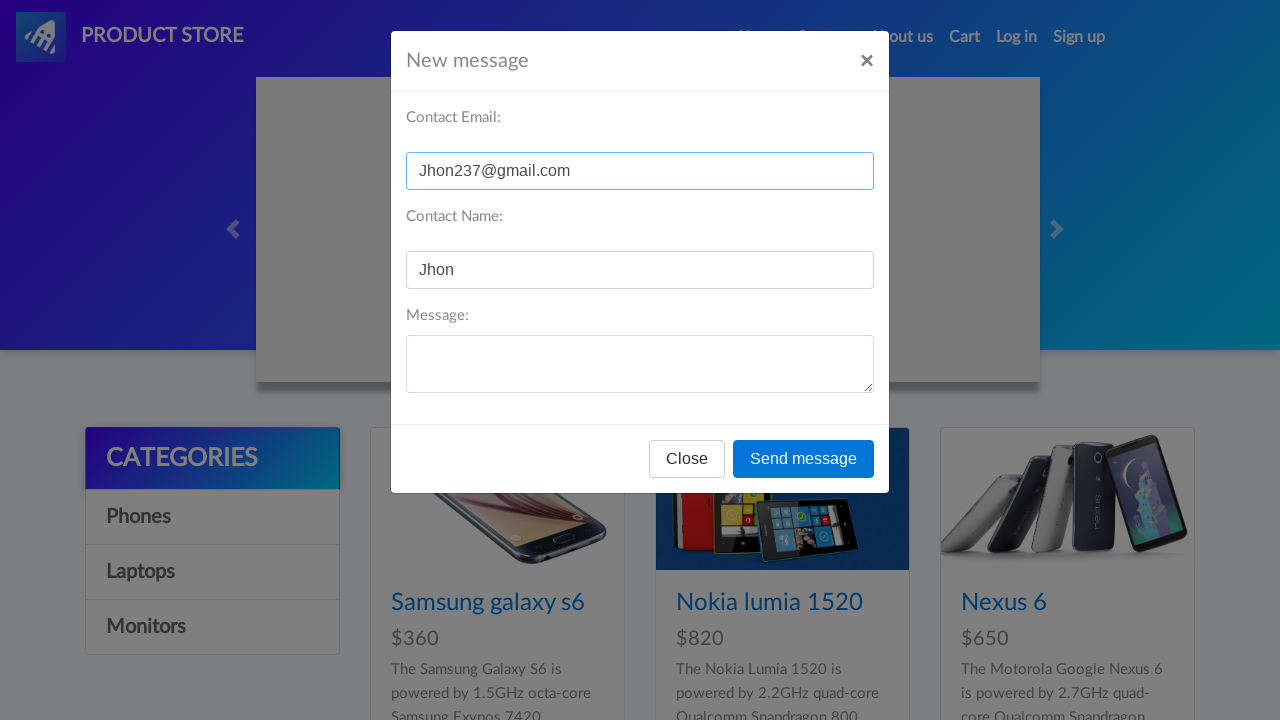

Filled message field with contact message on #message-text
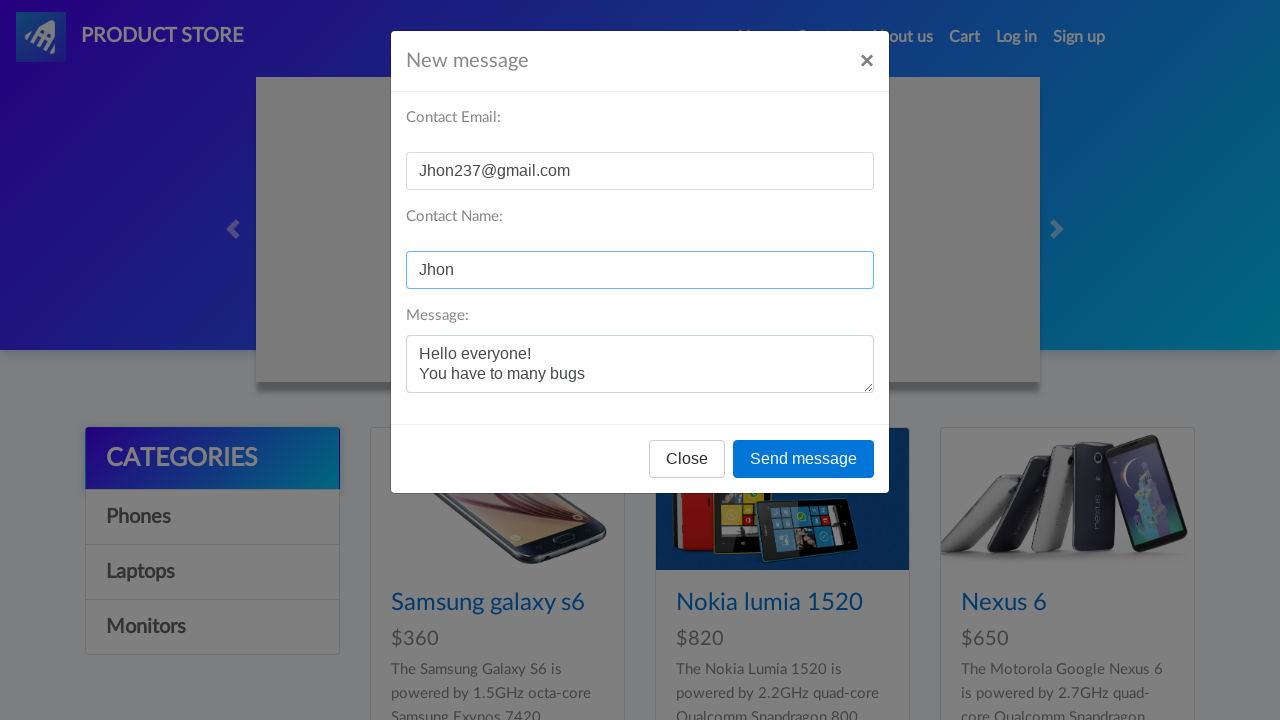

Clicked send message button at (804, 459) on button[onclick='send()']
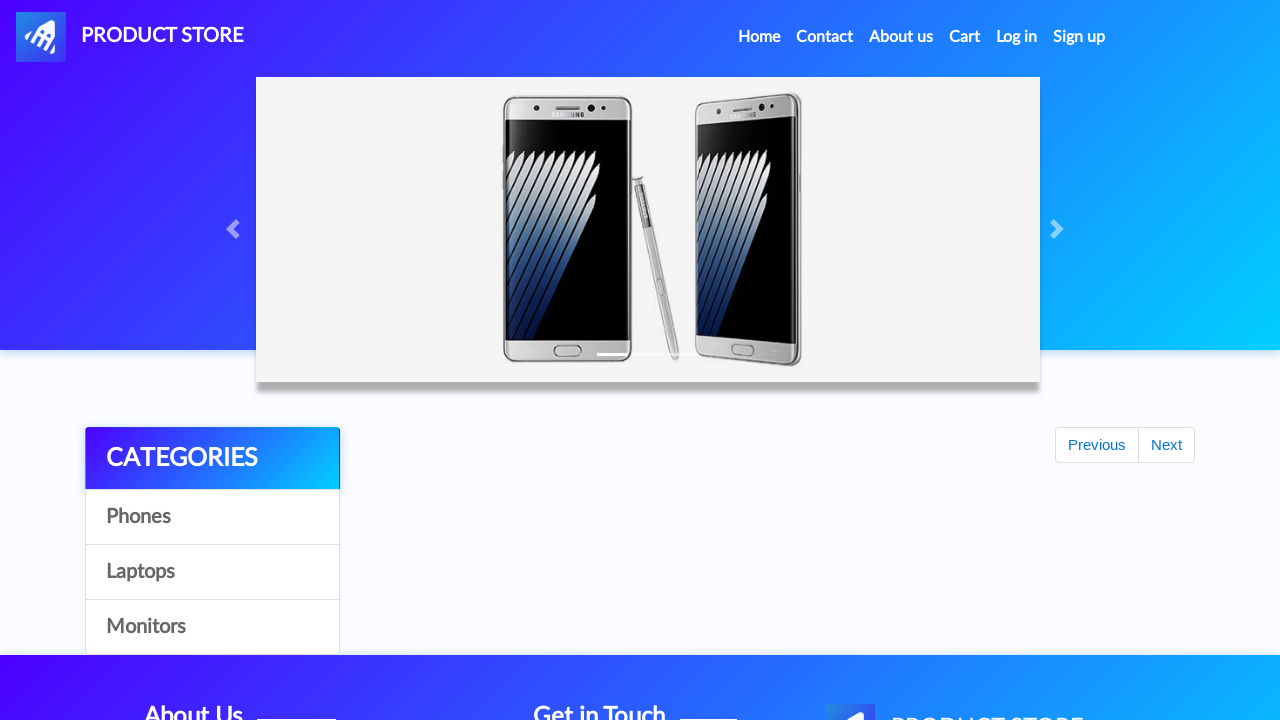

Waited for alert to appear after sending message
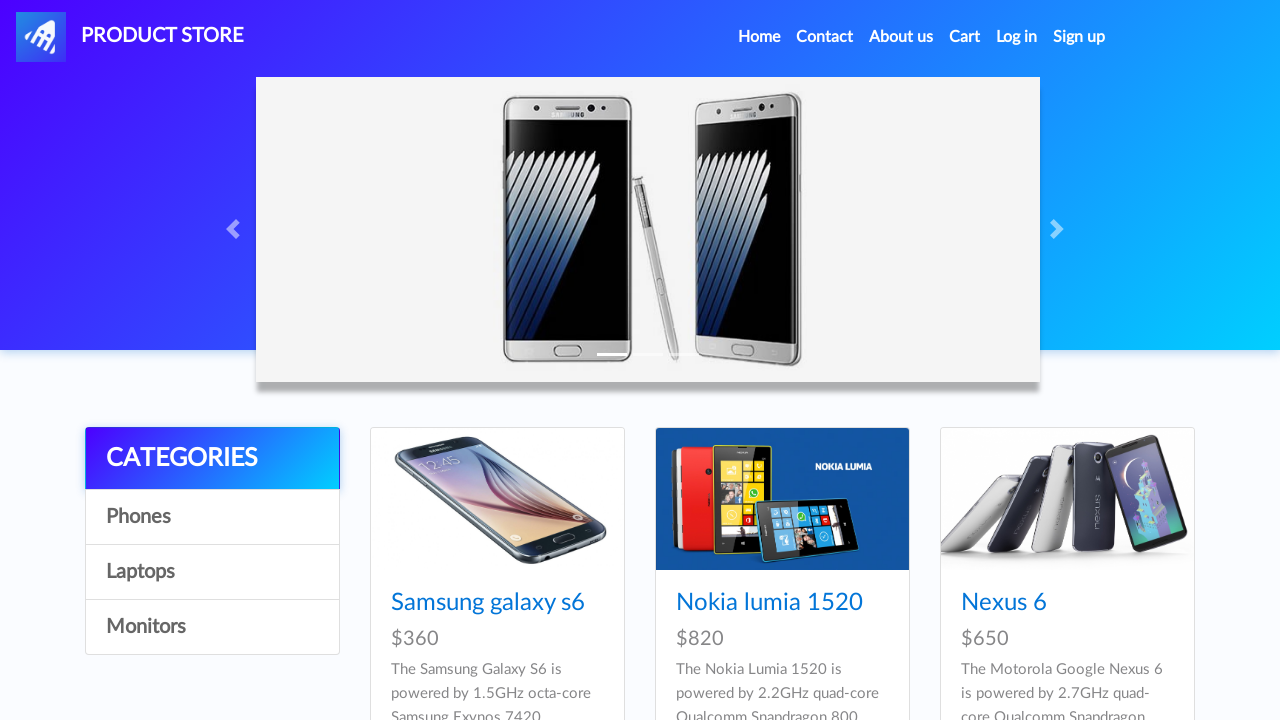

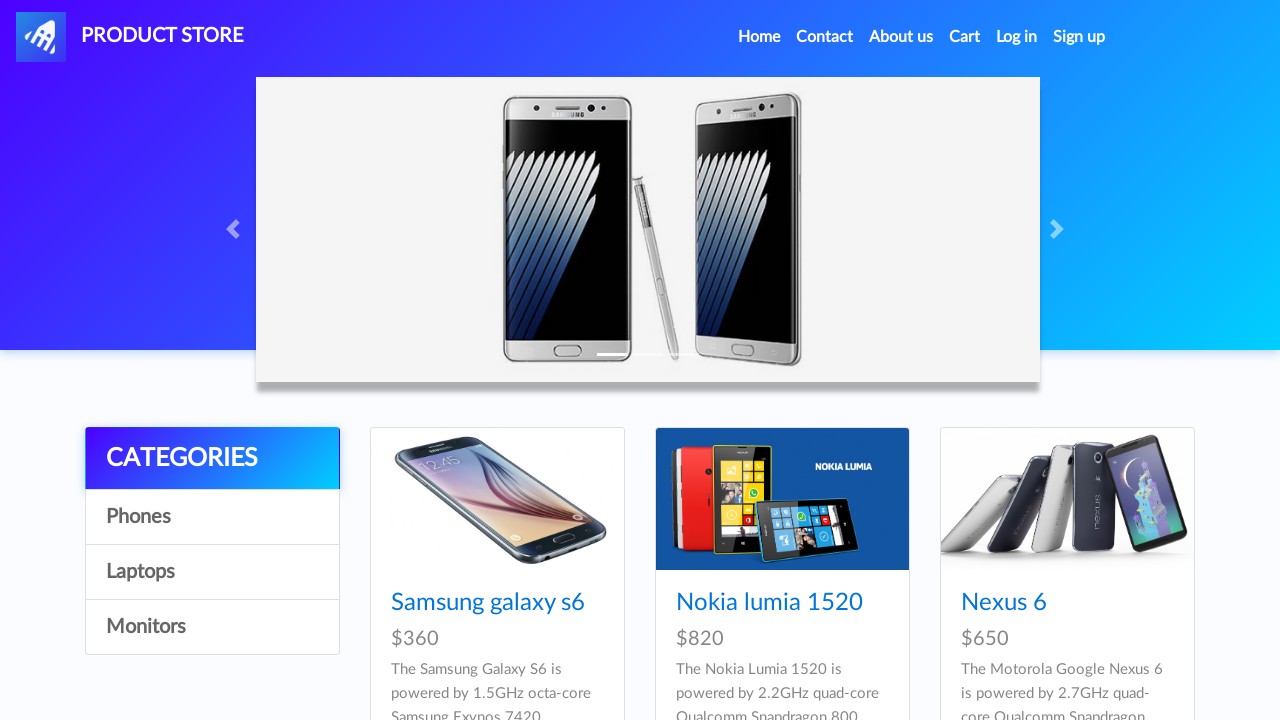